Tests a form submission workflow by navigating to a specific page from the main menu, filling in an email field, and submitting the form

Starting URL: http://the-internet.herokuapp.com/

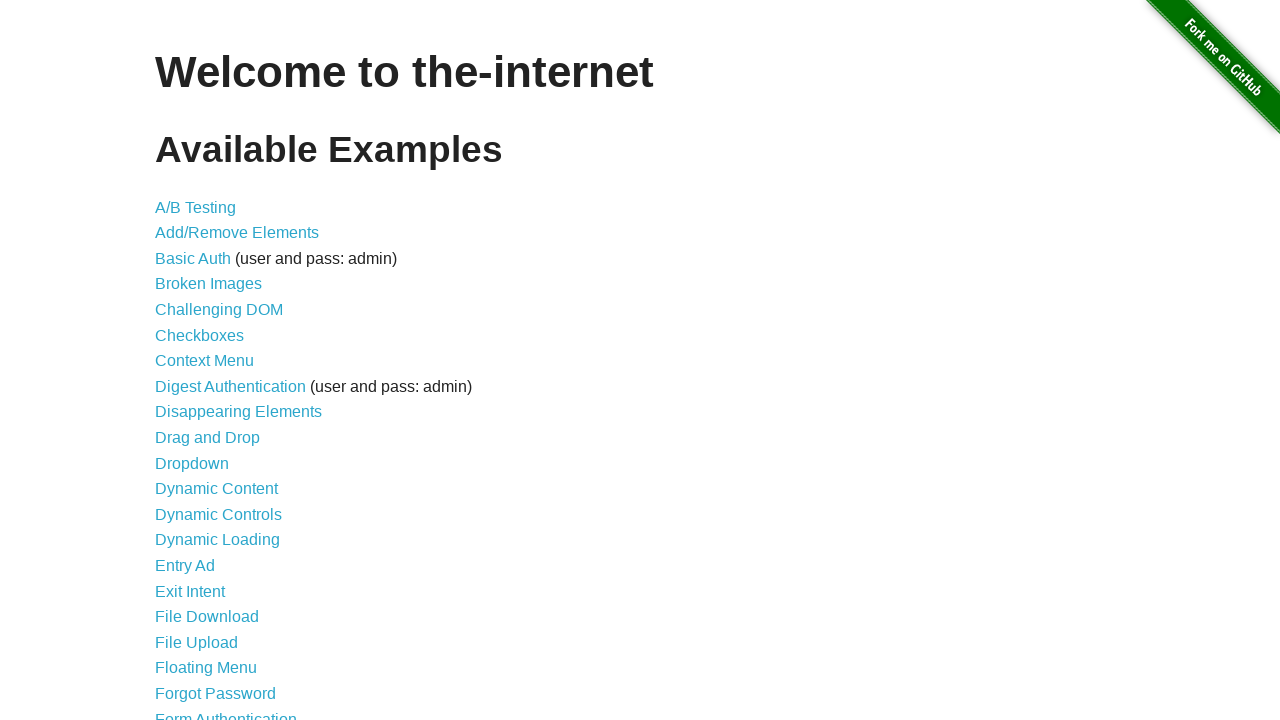

Clicked on the 20th list item link from main menu at (216, 693) on xpath=//*[@id='content']/ul/li[20]/a
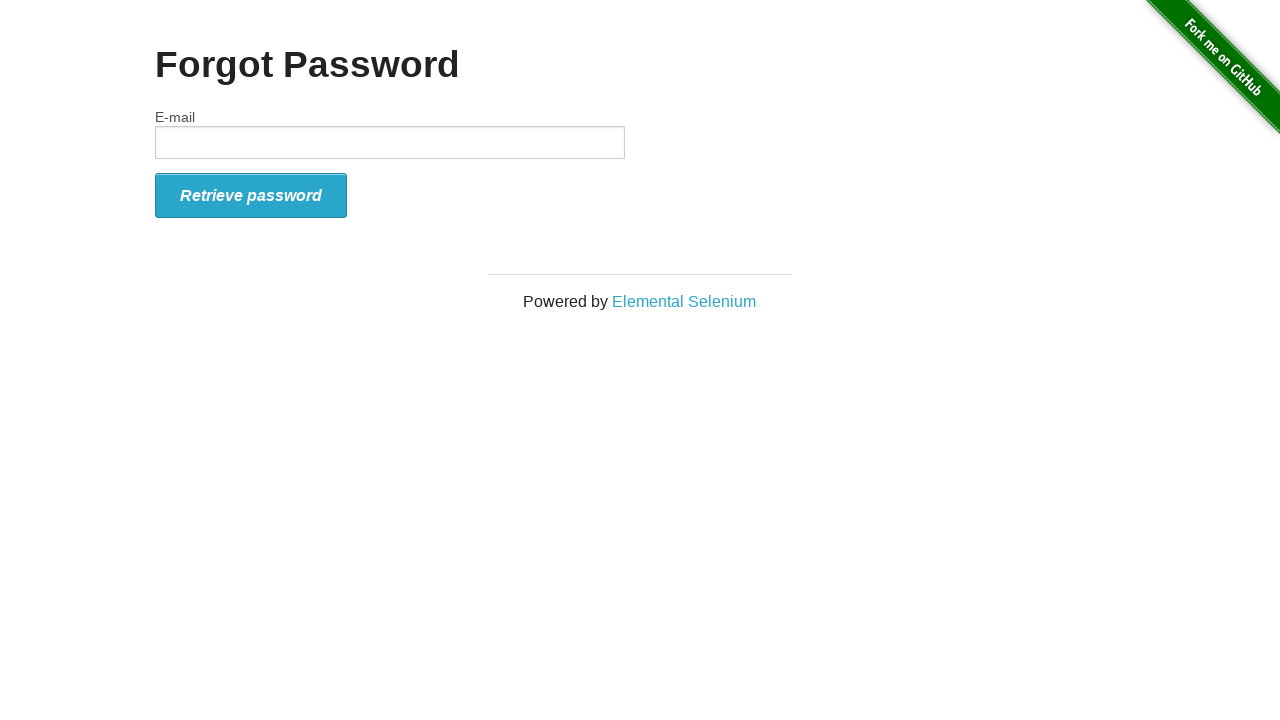

Filled email field with 'testuser2024@gmail.com' on #email
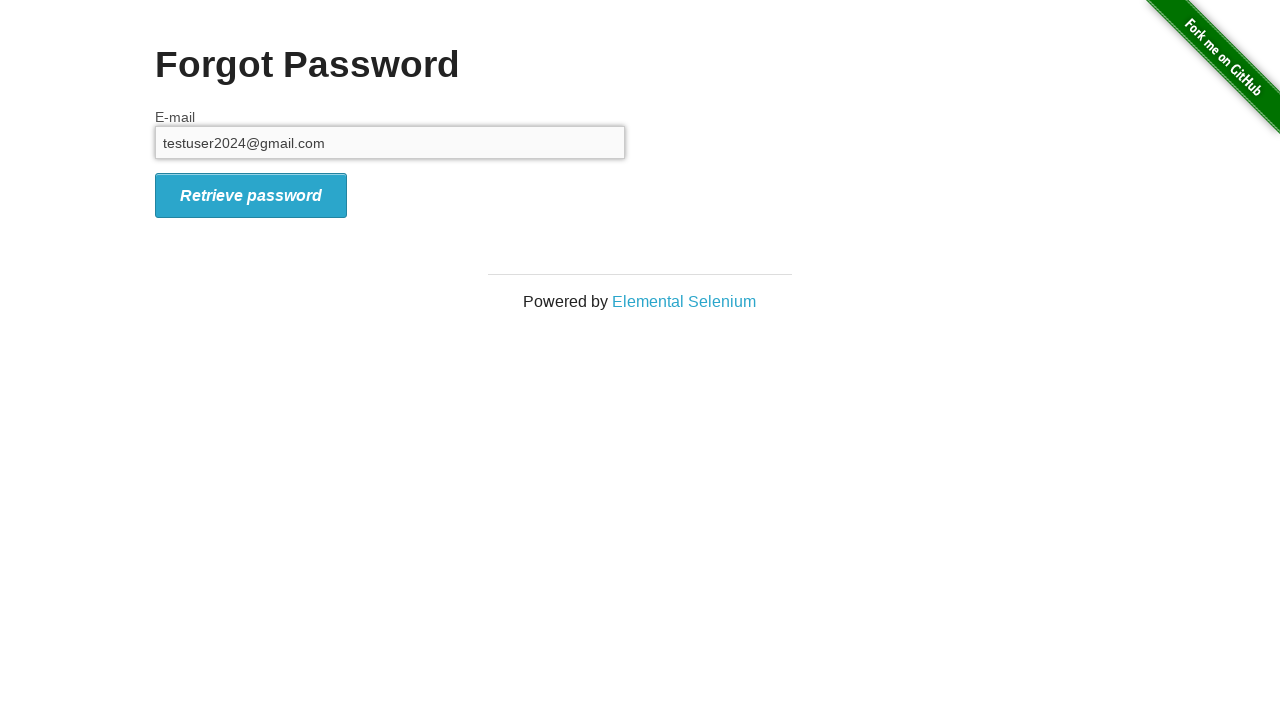

Clicked form submit button at (251, 195) on #form_submit
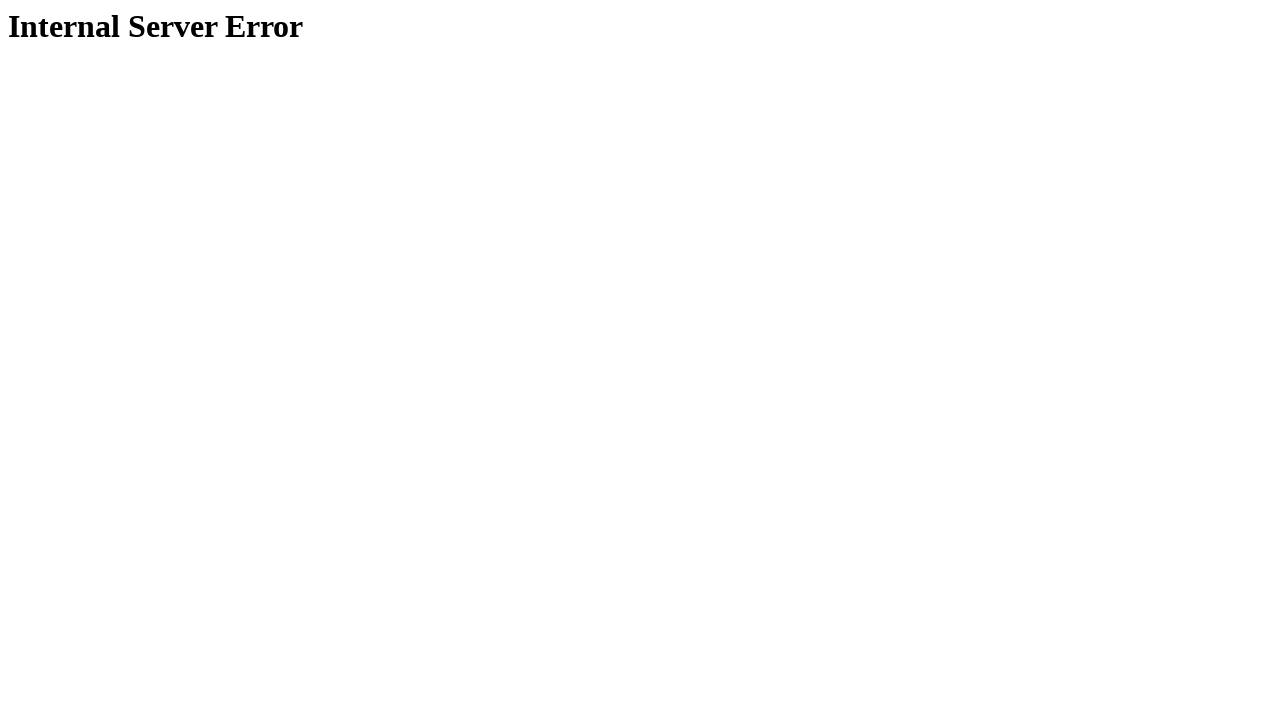

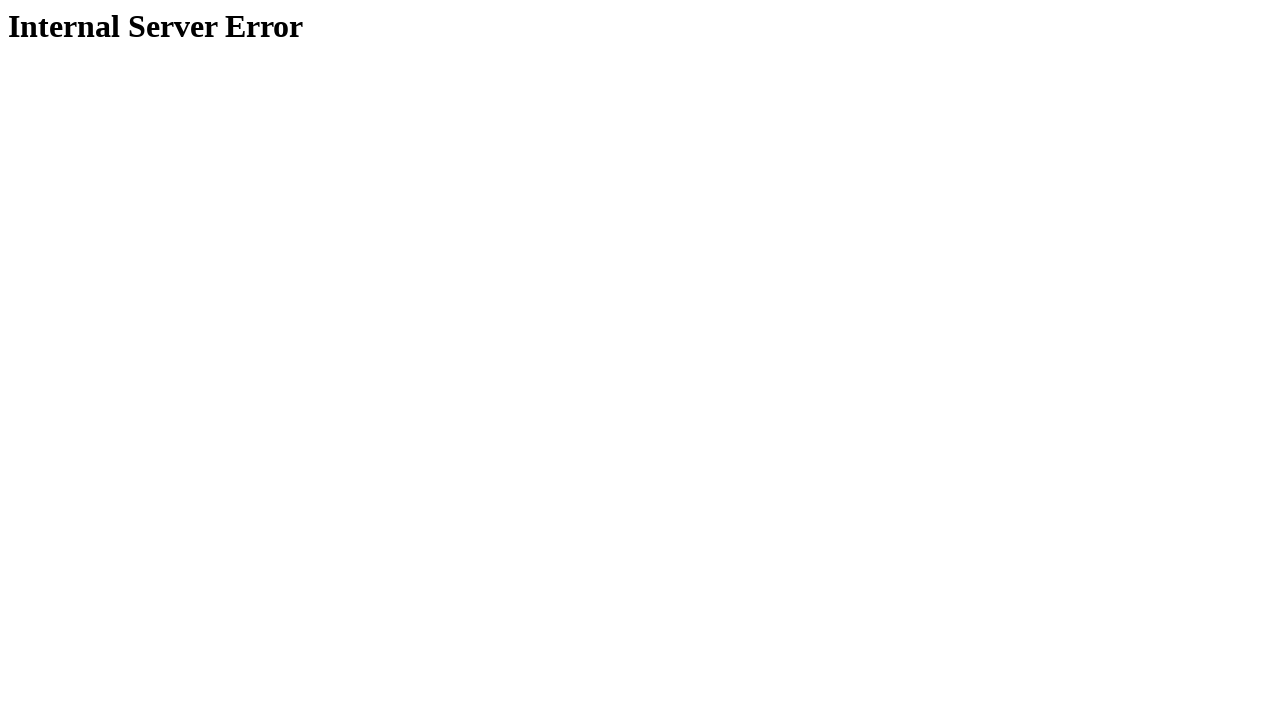